Tests dropdown selection by selecting "Option 1" from the dropdown menu and verifying the selection

Starting URL: https://the-internet.herokuapp.com/dropdown

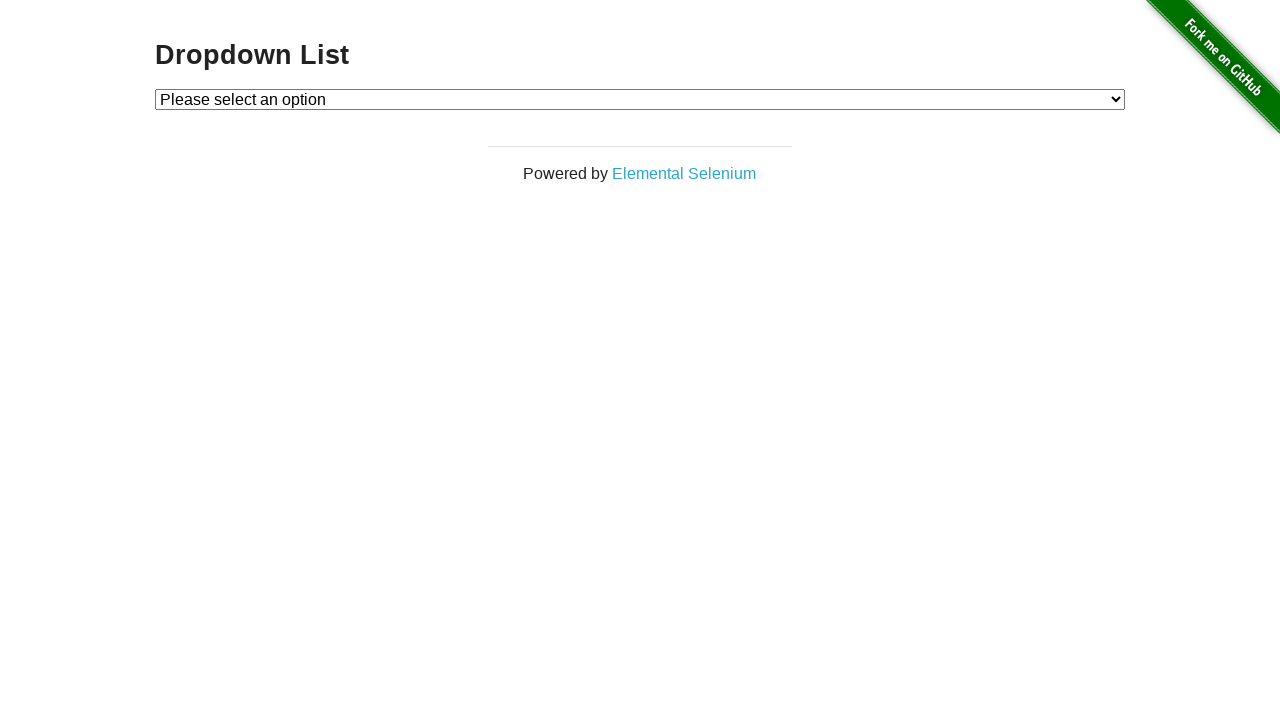

Navigated to dropdown menu page
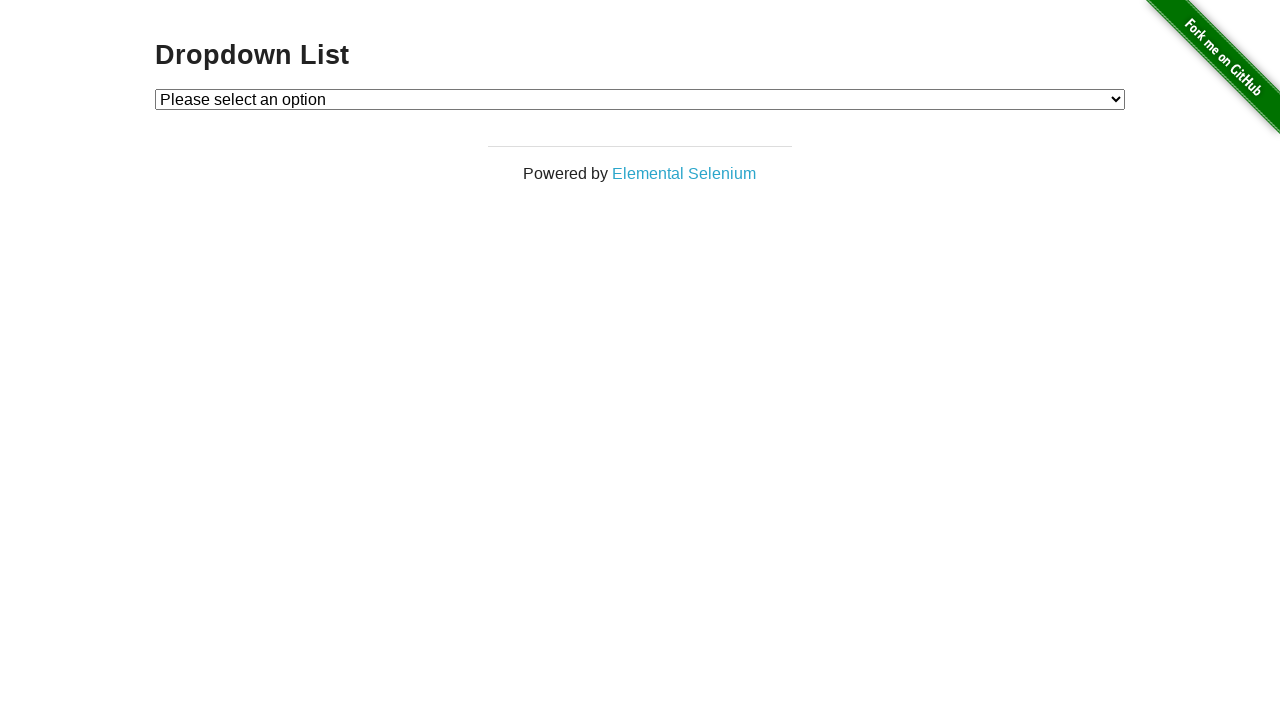

Selected 'Option 1' from dropdown menu on #dropdown
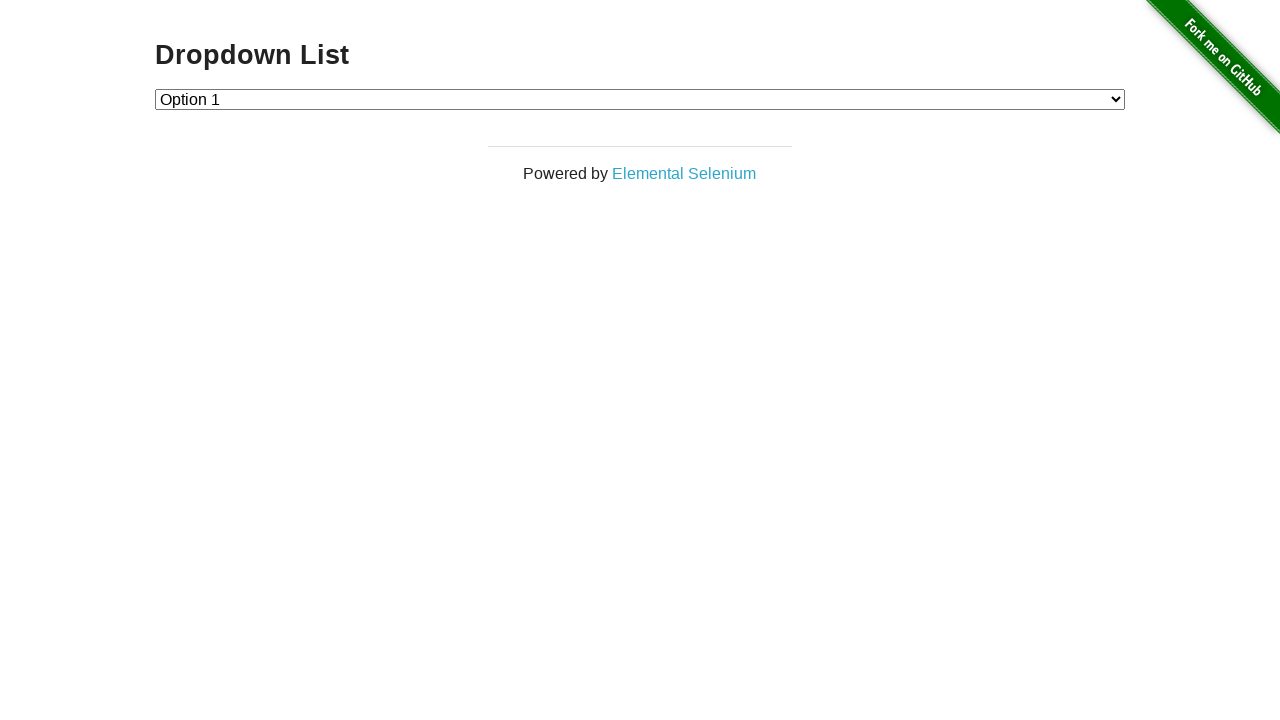

Located the selected option element
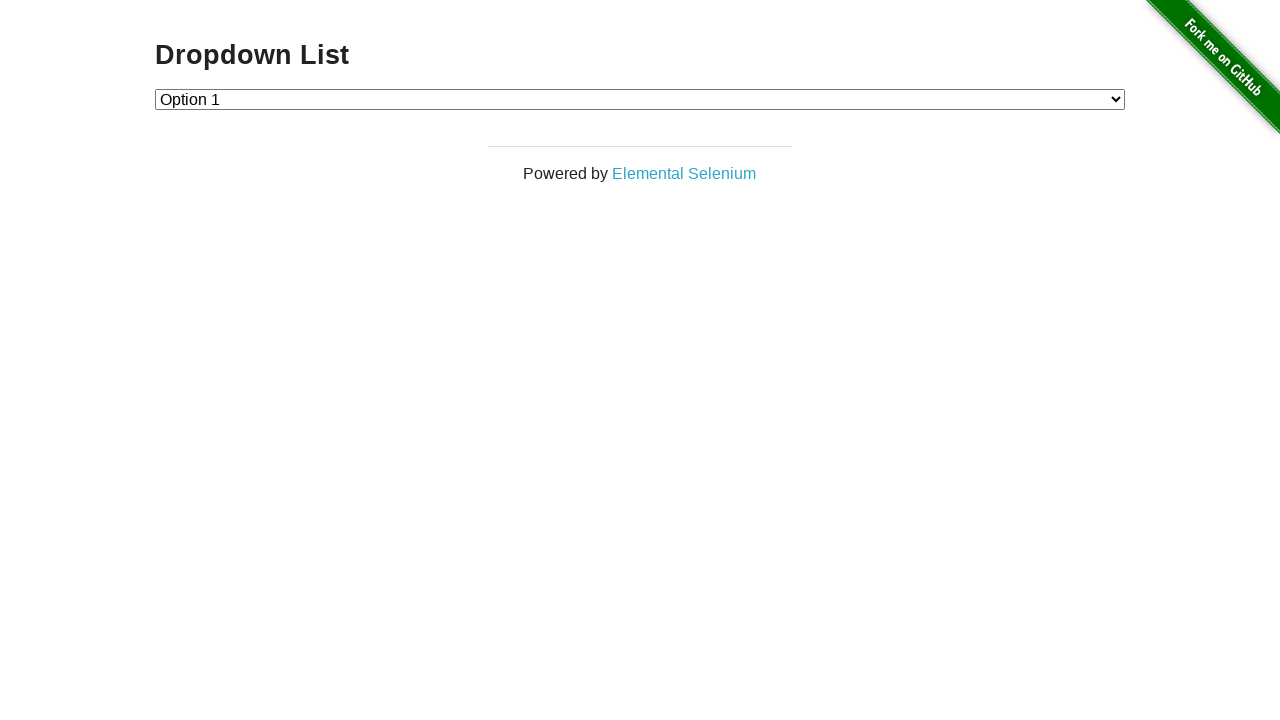

Verified that 'Option 1' is selected in the dropdown
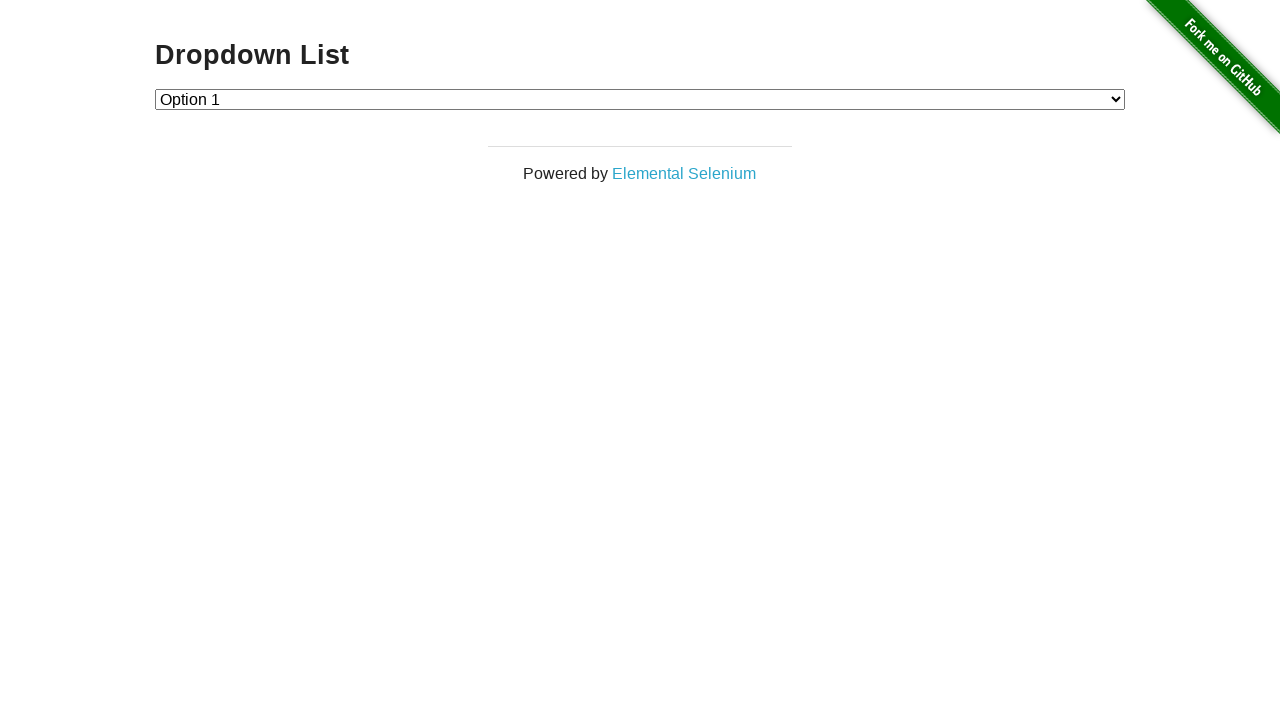

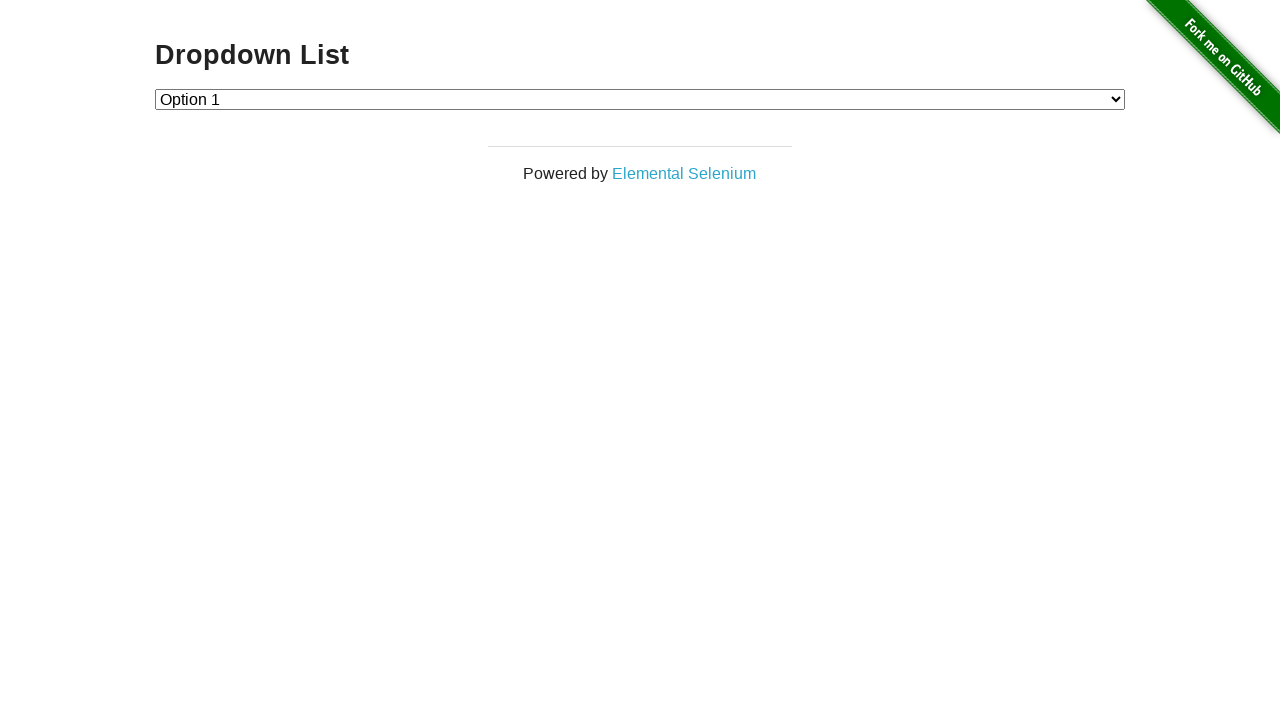